Tests adding todo items to the list by filling the input field and pressing Enter, then verifying items appear in the list

Starting URL: https://demo.playwright.dev/todomvc

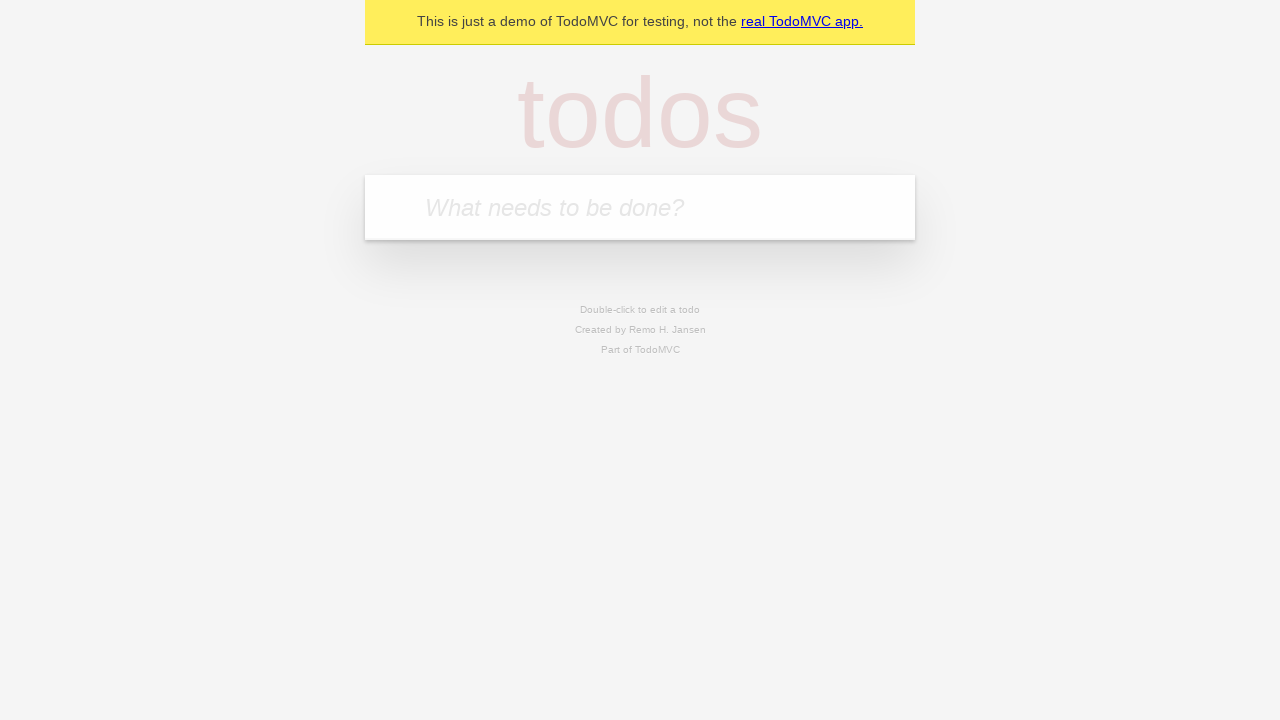

Filled todo input field with 'buy some cheese' on internal:attr=[placeholder="What needs to be done?"i]
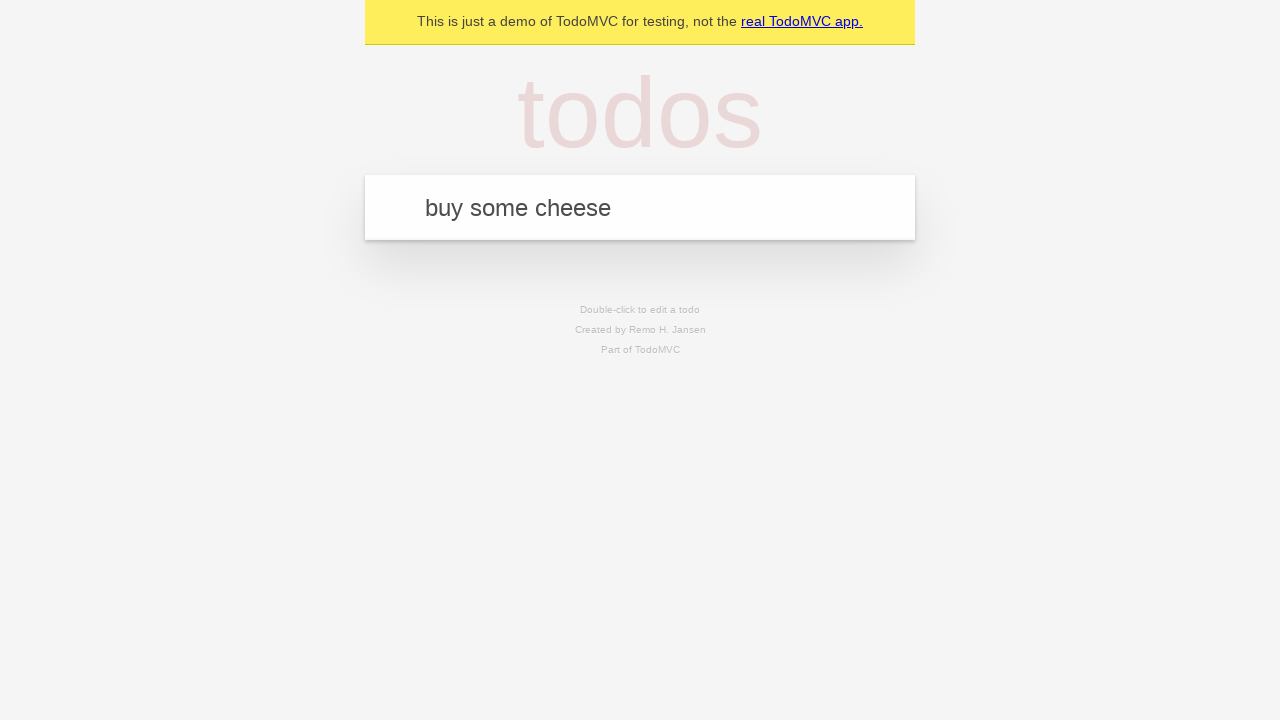

Pressed Enter to add first todo item on internal:attr=[placeholder="What needs to be done?"i]
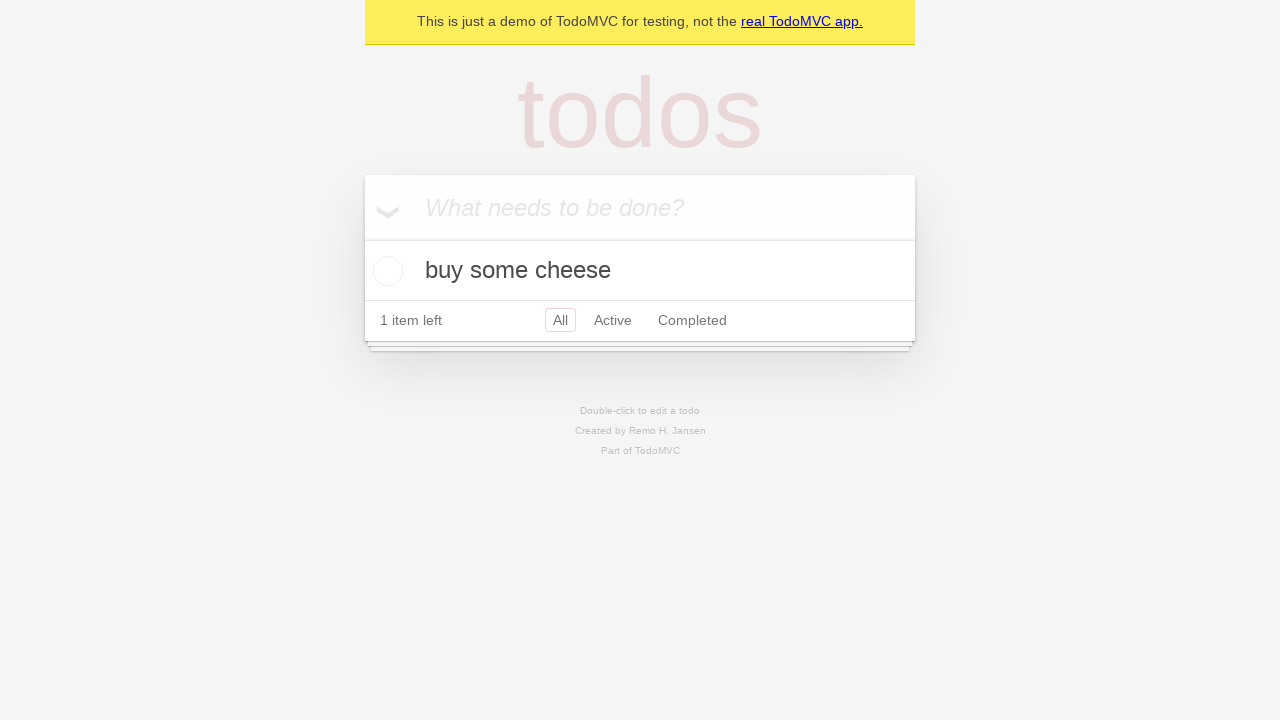

Verified first todo item appeared in the list
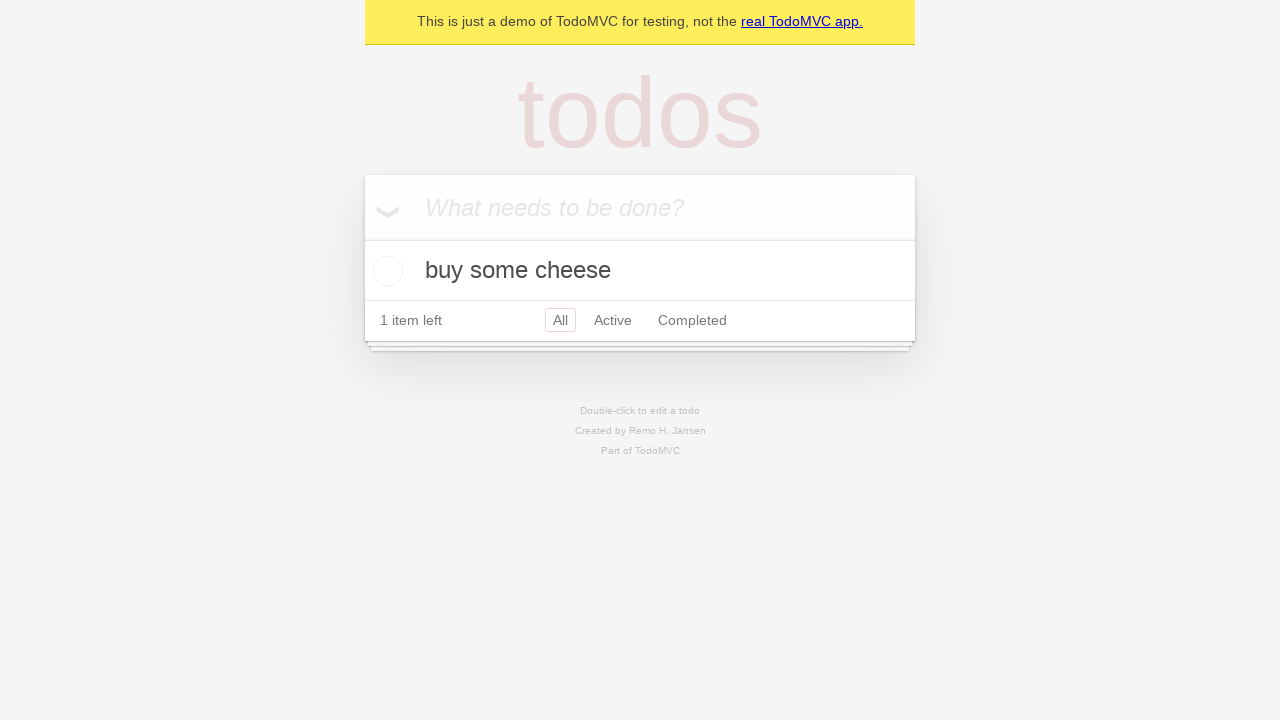

Filled todo input field with 'feed the cat' on internal:attr=[placeholder="What needs to be done?"i]
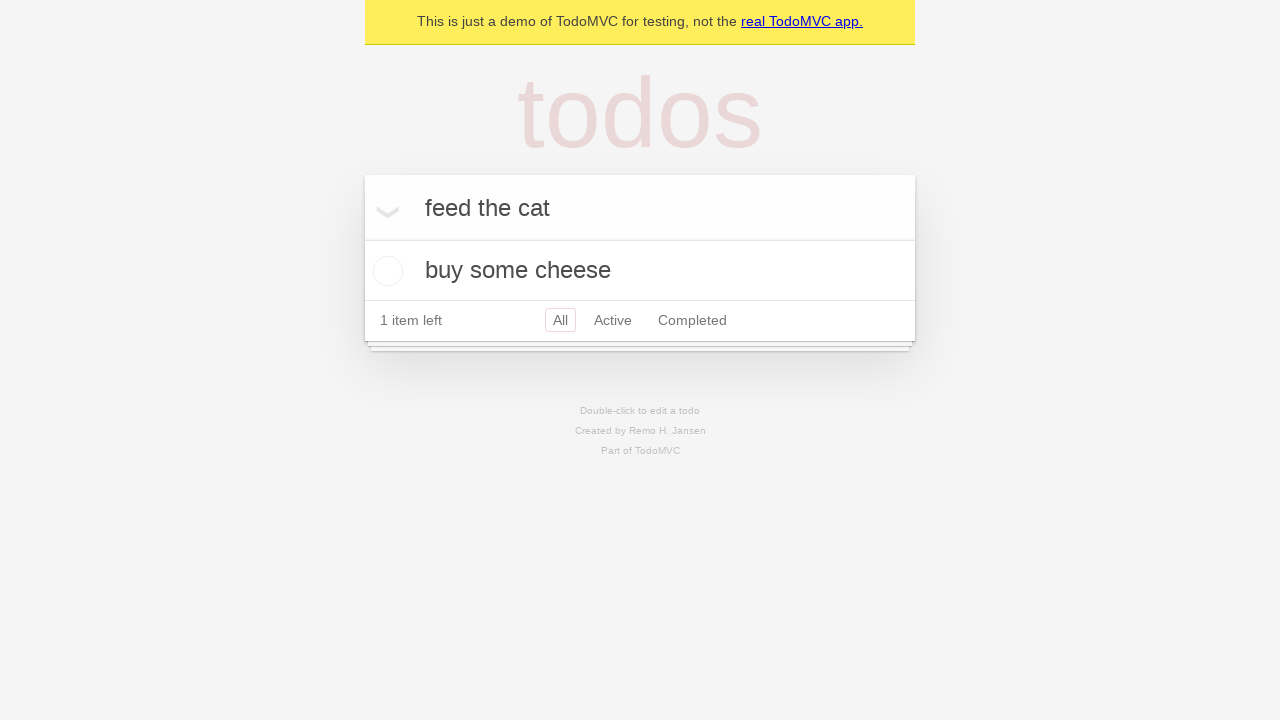

Pressed Enter to add second todo item on internal:attr=[placeholder="What needs to be done?"i]
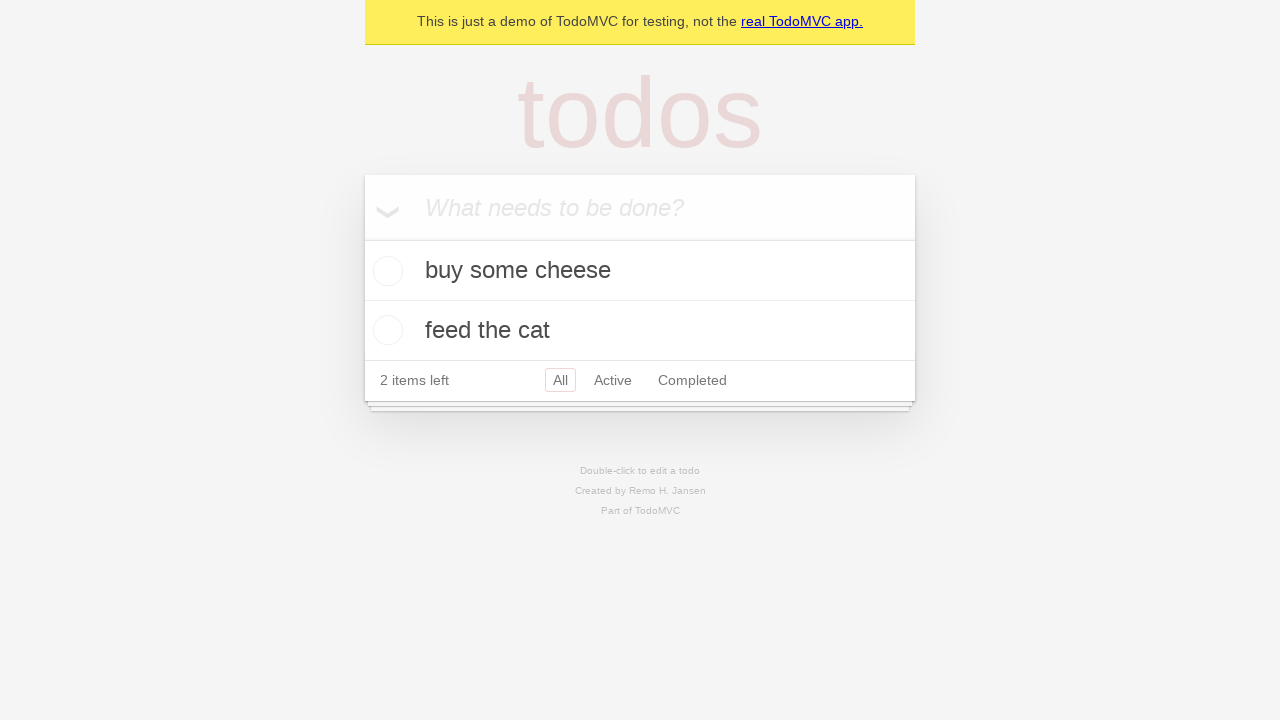

Verified both todo items are present in the list
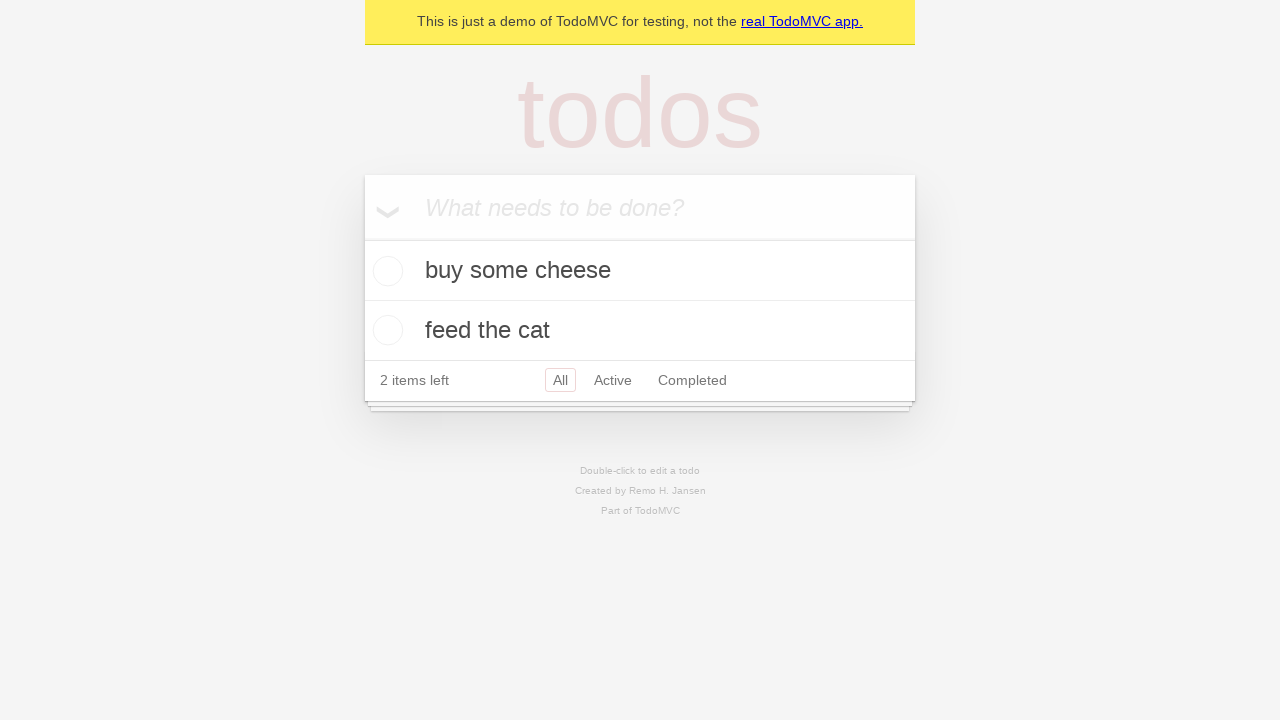

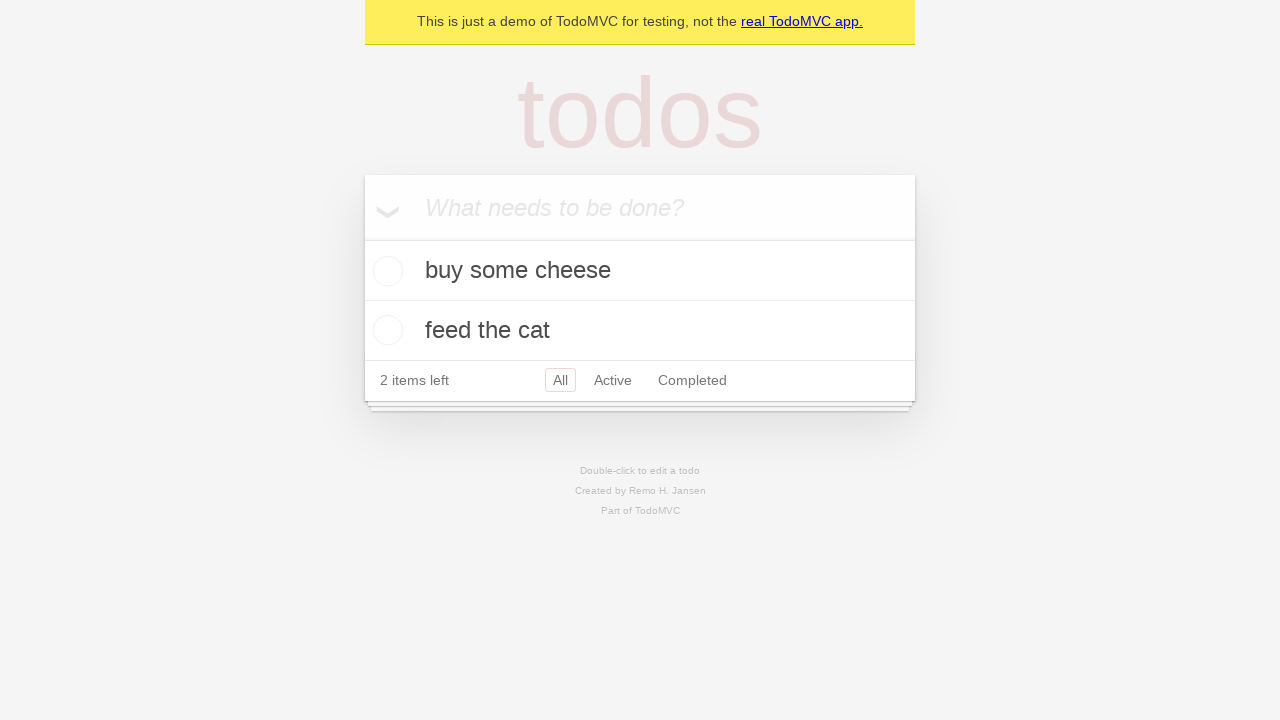